Tests that the Clear completed button displays correct text when items are completed

Starting URL: https://demo.playwright.dev/todomvc

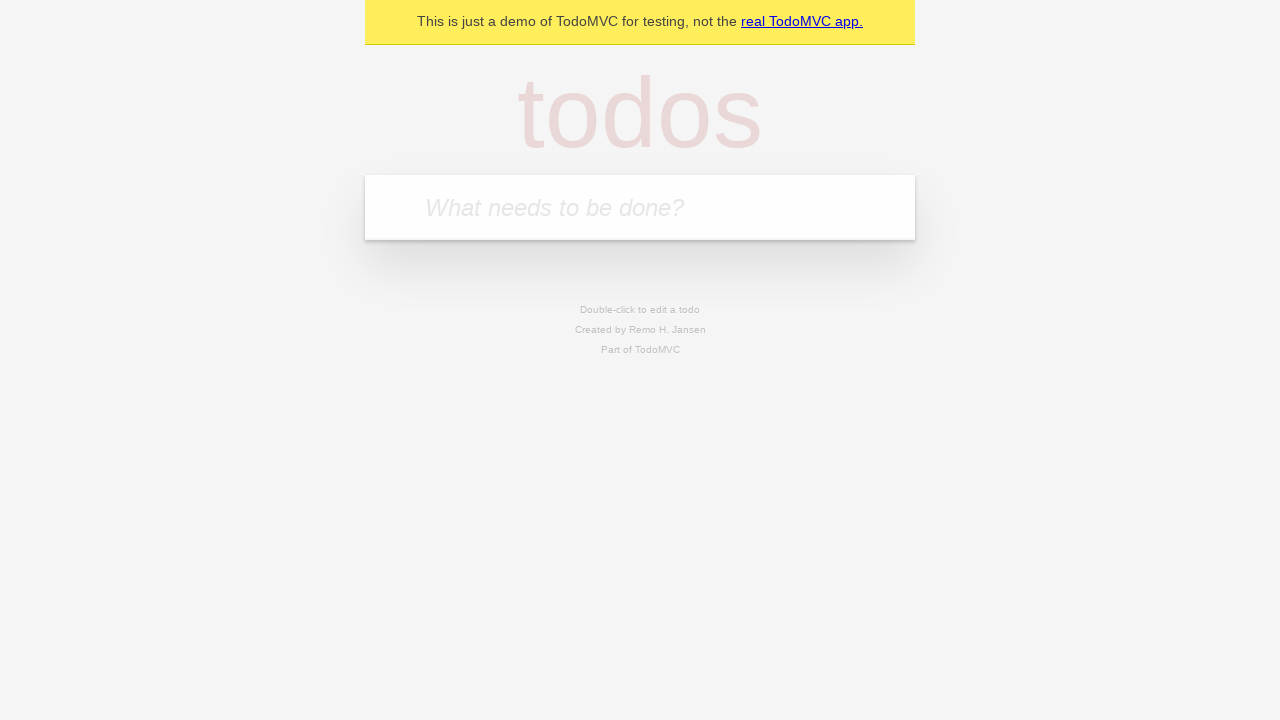

Filled todo input with 'buy some cheese' on internal:attr=[placeholder="What needs to be done?"i]
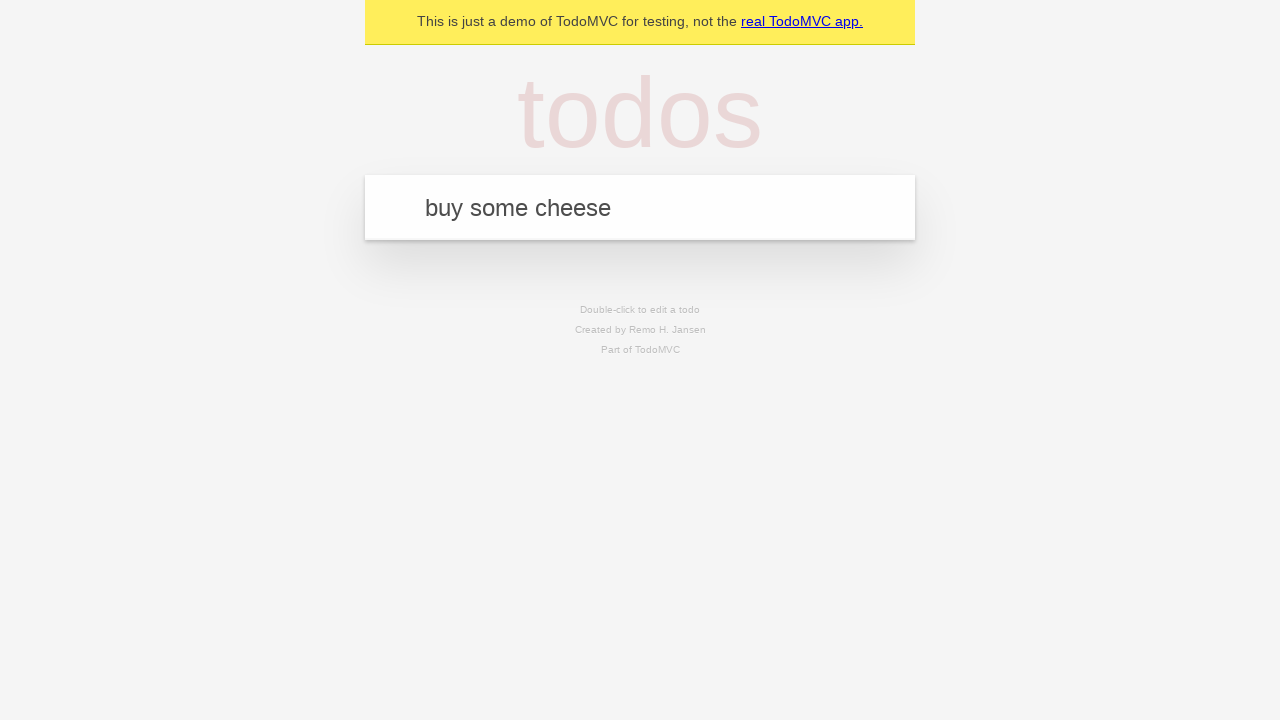

Pressed Enter to add first todo item on internal:attr=[placeholder="What needs to be done?"i]
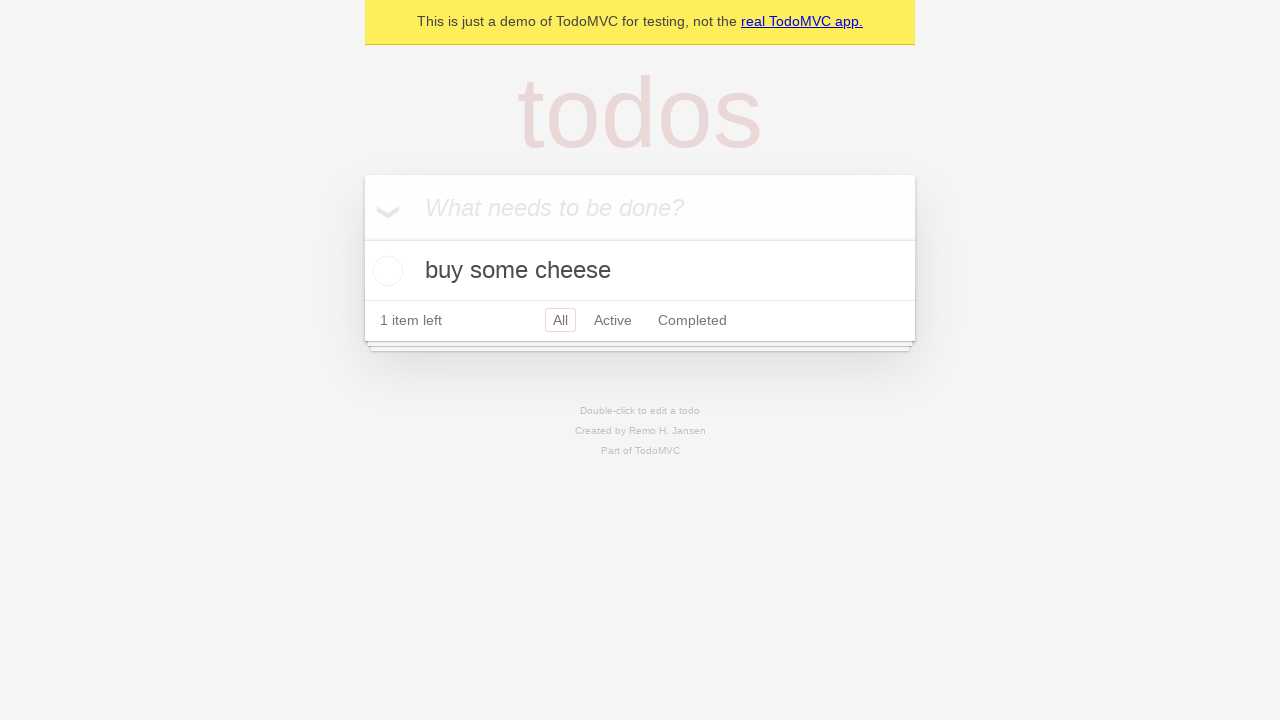

Filled todo input with 'feed the cat' on internal:attr=[placeholder="What needs to be done?"i]
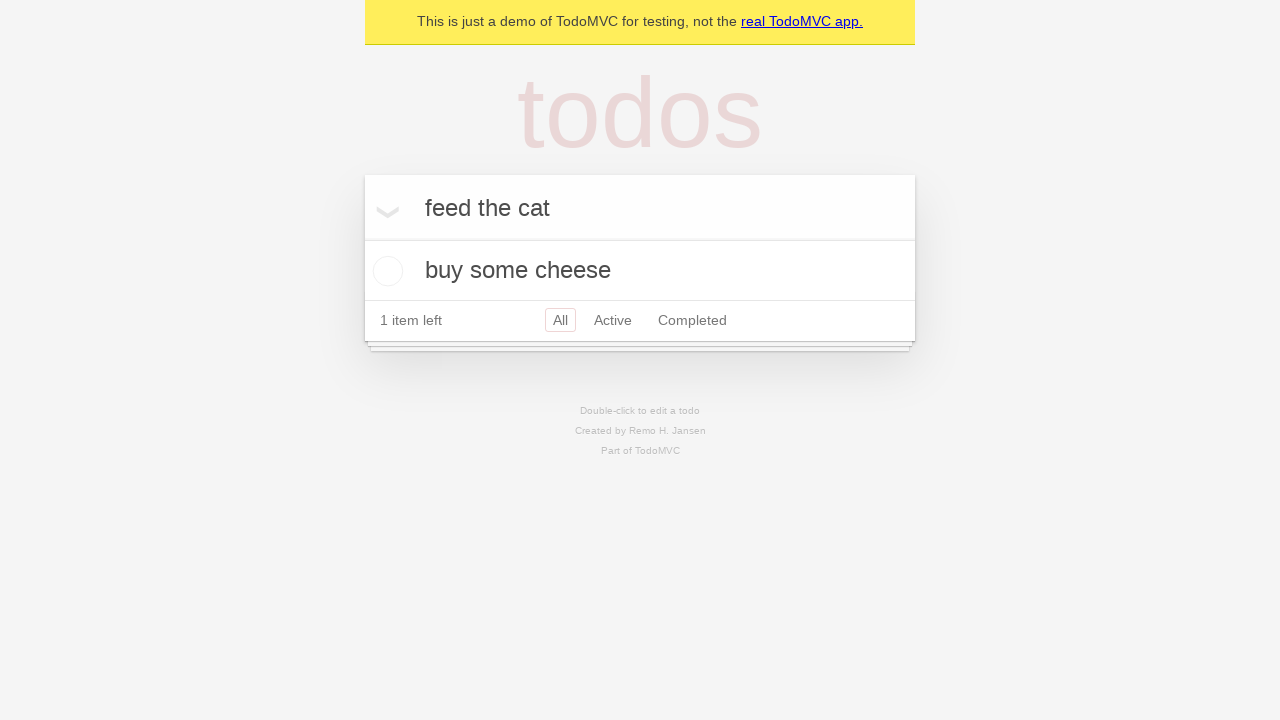

Pressed Enter to add second todo item on internal:attr=[placeholder="What needs to be done?"i]
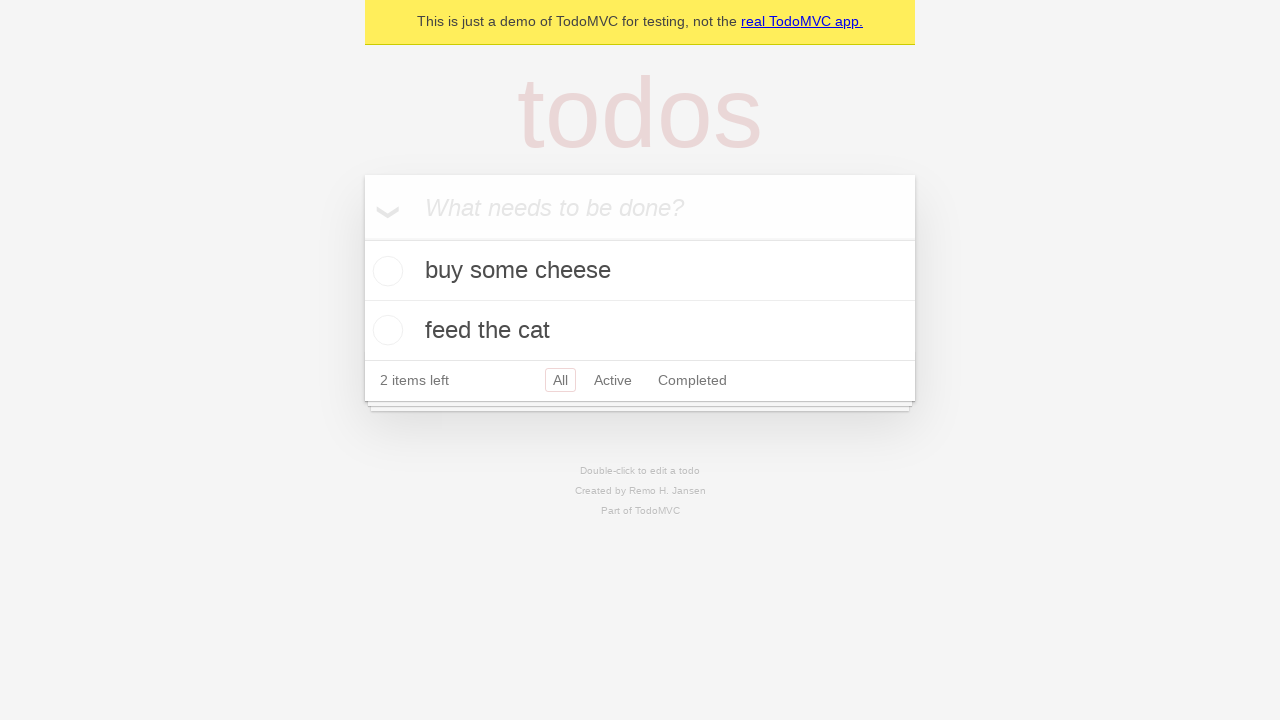

Filled todo input with 'book a doctors appointment' on internal:attr=[placeholder="What needs to be done?"i]
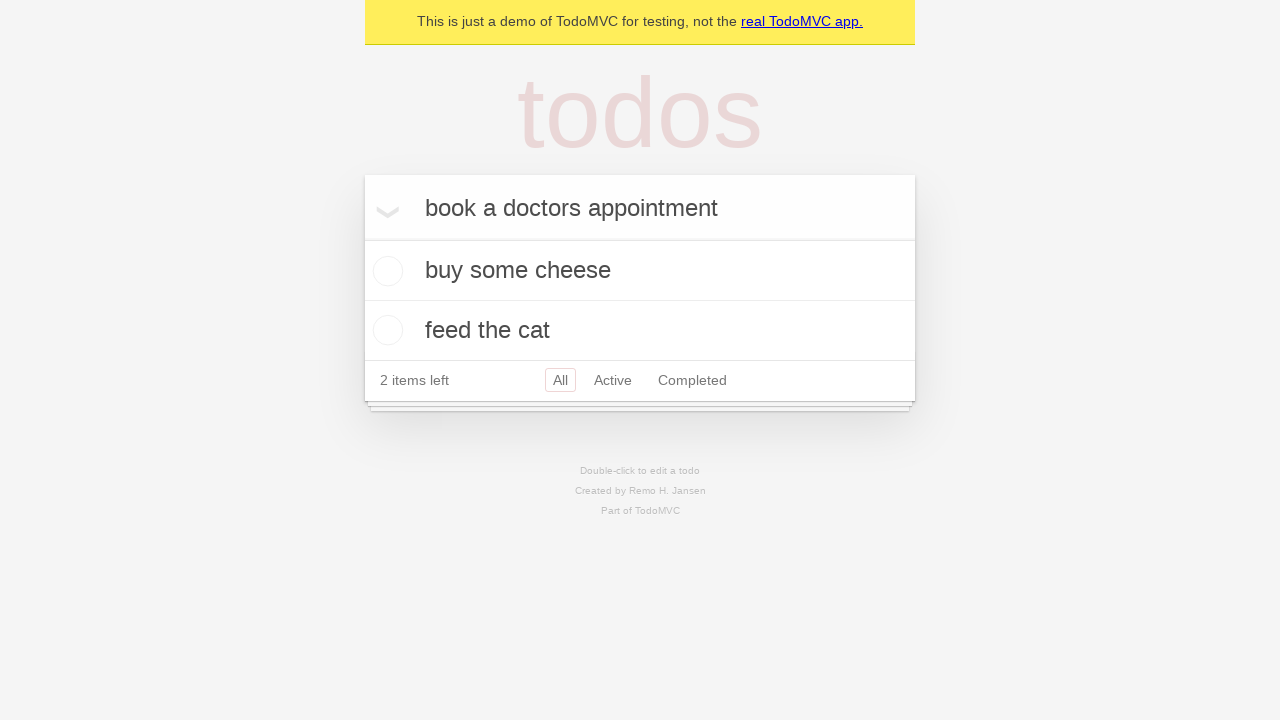

Pressed Enter to add third todo item on internal:attr=[placeholder="What needs to be done?"i]
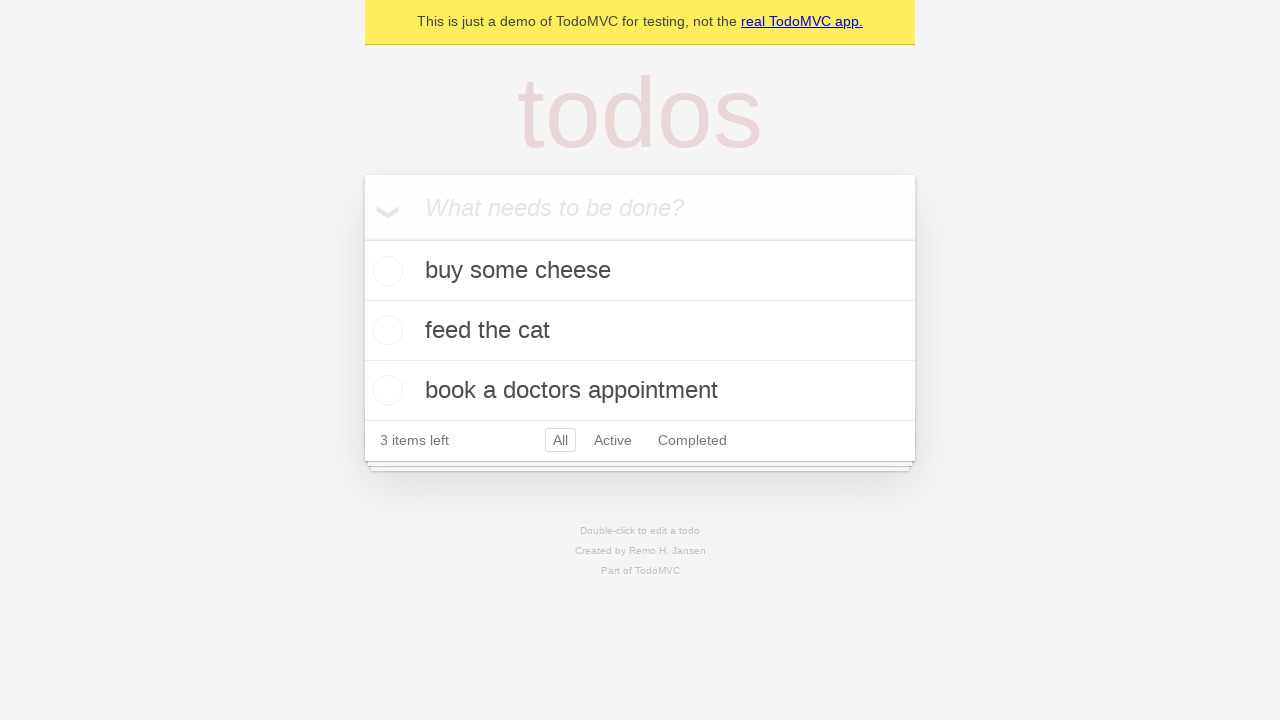

Waited for all 3 todo items to be added to the DOM
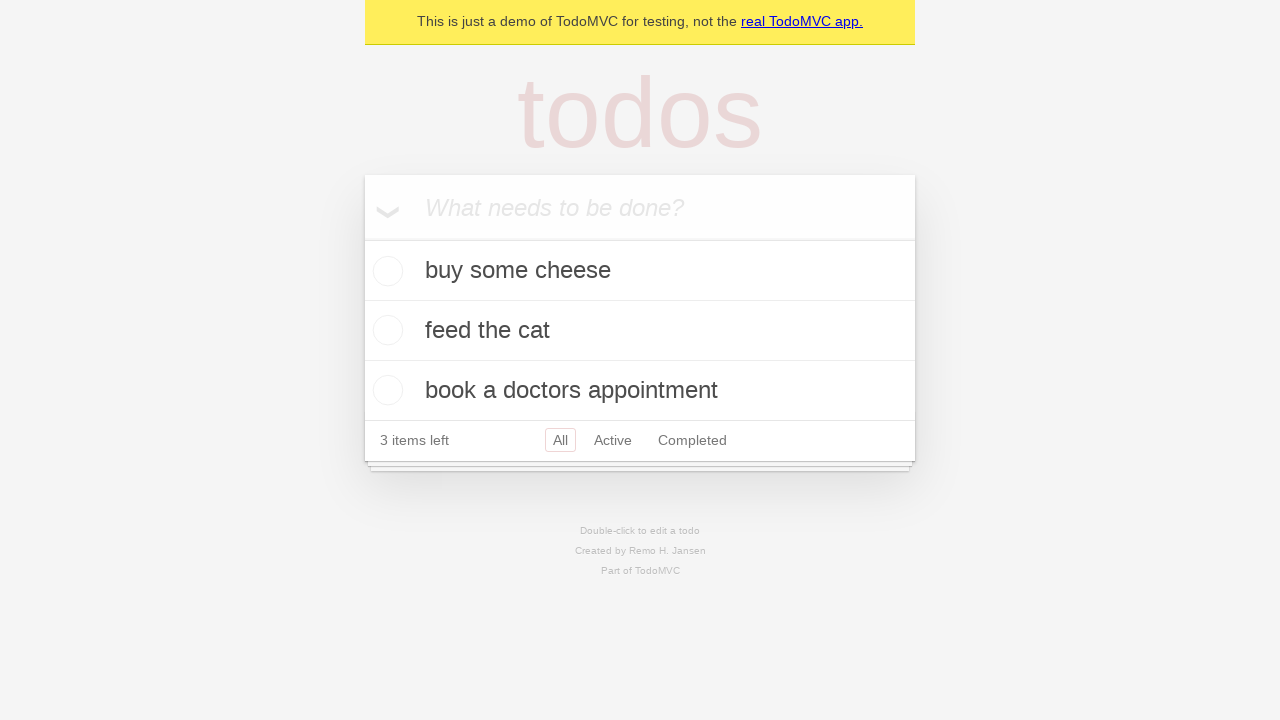

Checked the first todo item as completed at (385, 271) on .todo-list li .toggle >> nth=0
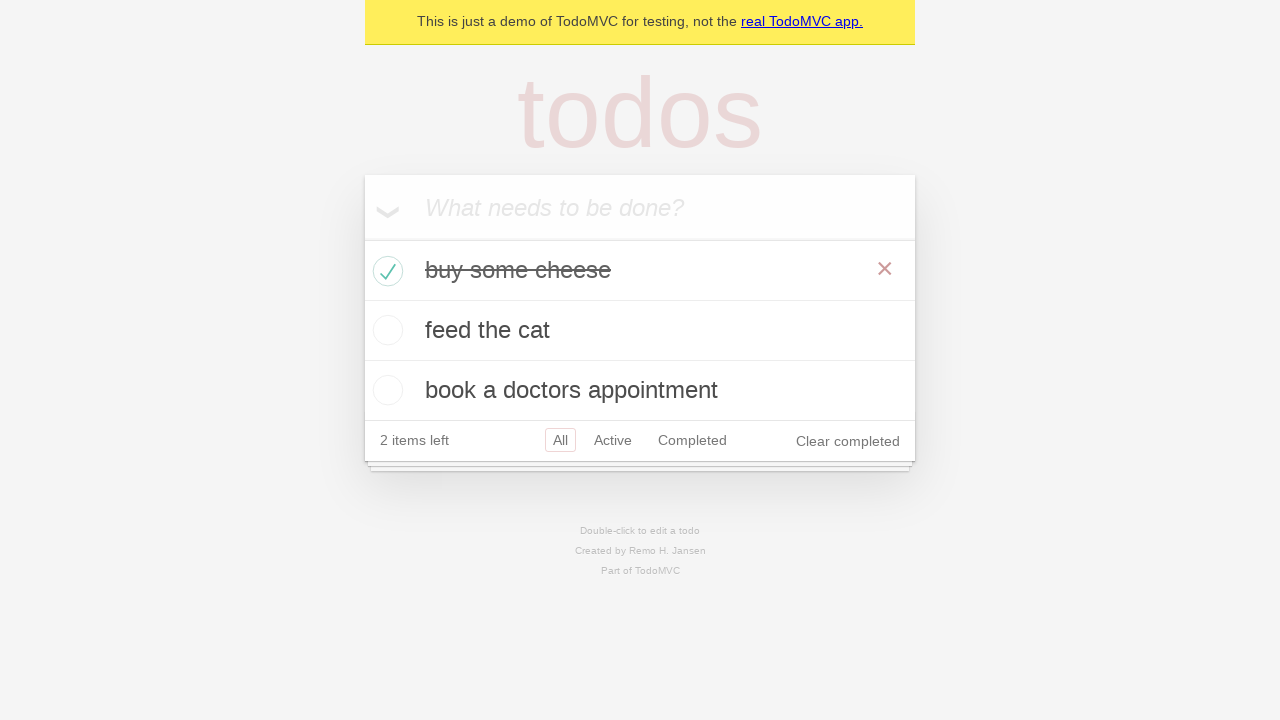

Verified 'Clear completed' button is displayed with correct text
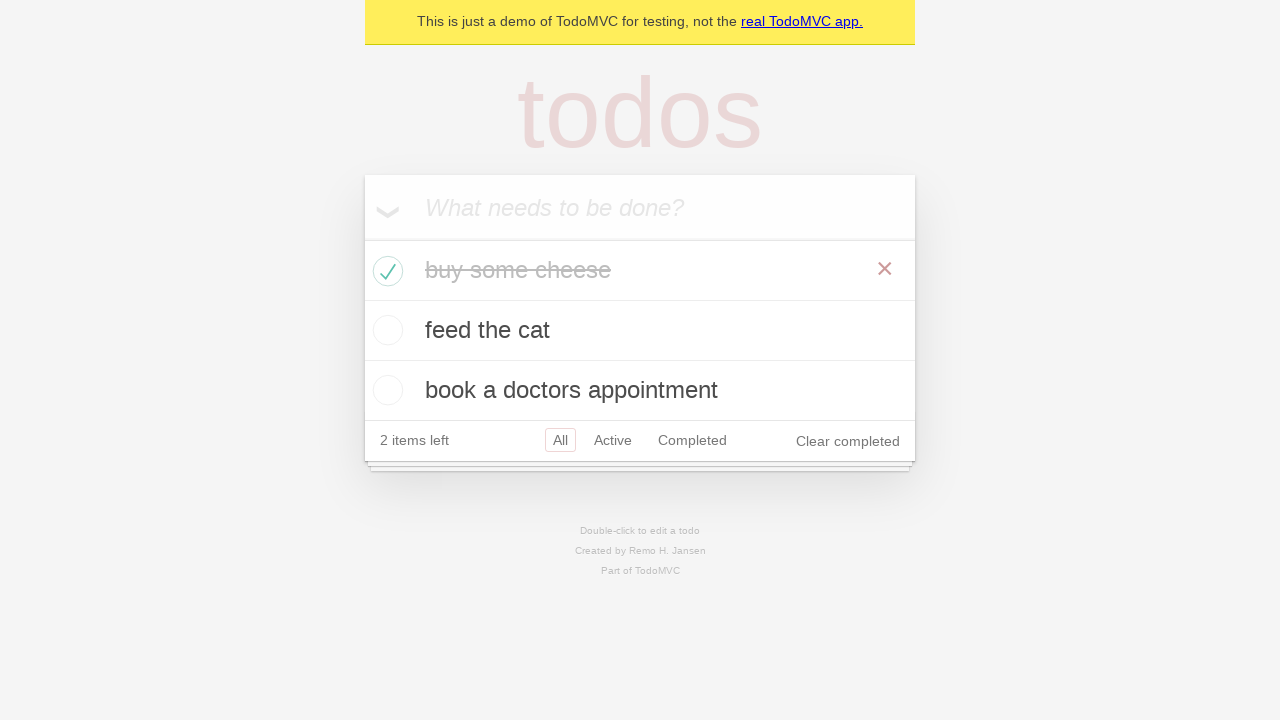

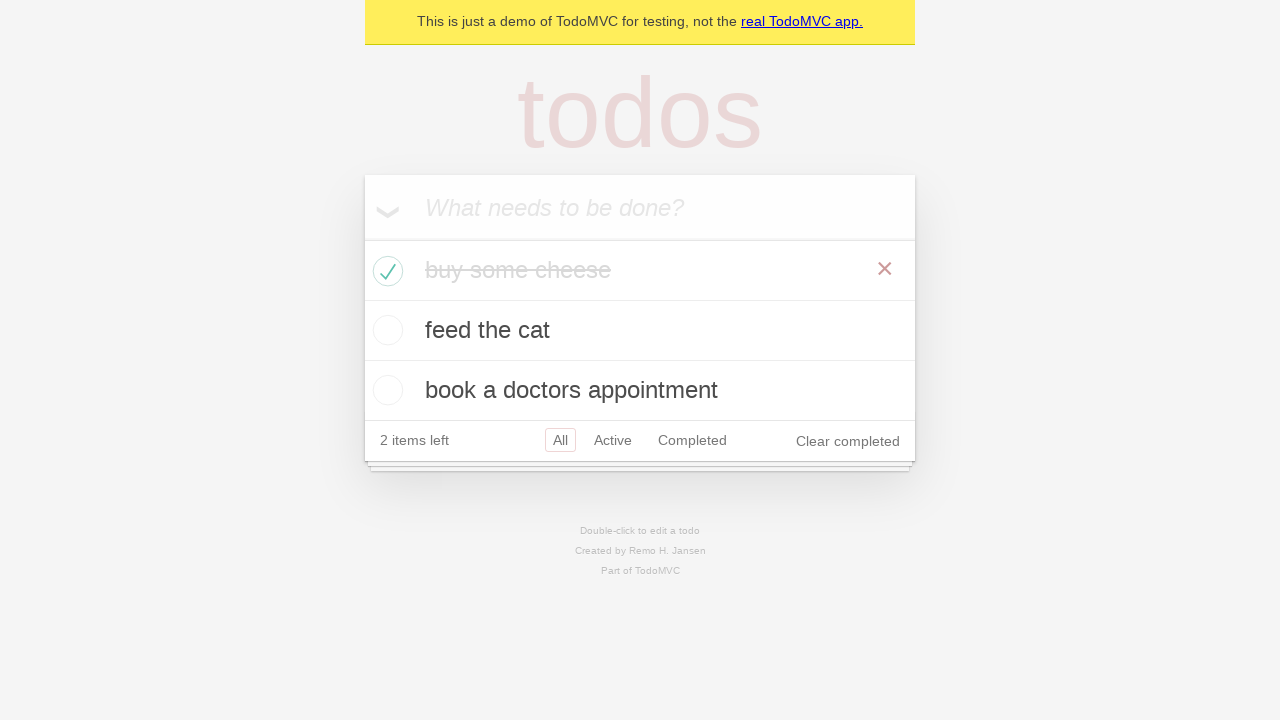